Tests pressing the tab key using keyboard actions without targeting a specific element, and verifies the page displays the correct key press result

Starting URL: http://the-internet.herokuapp.com/key_presses

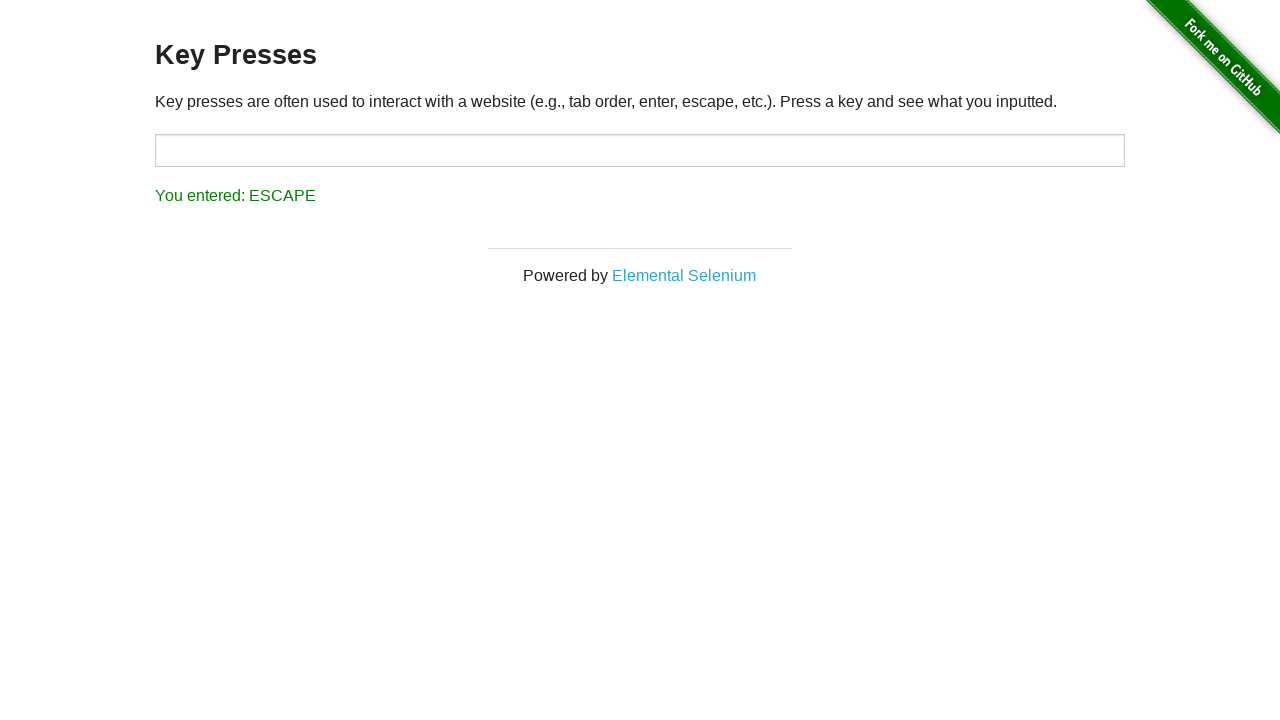

Pressed Tab key using keyboard action
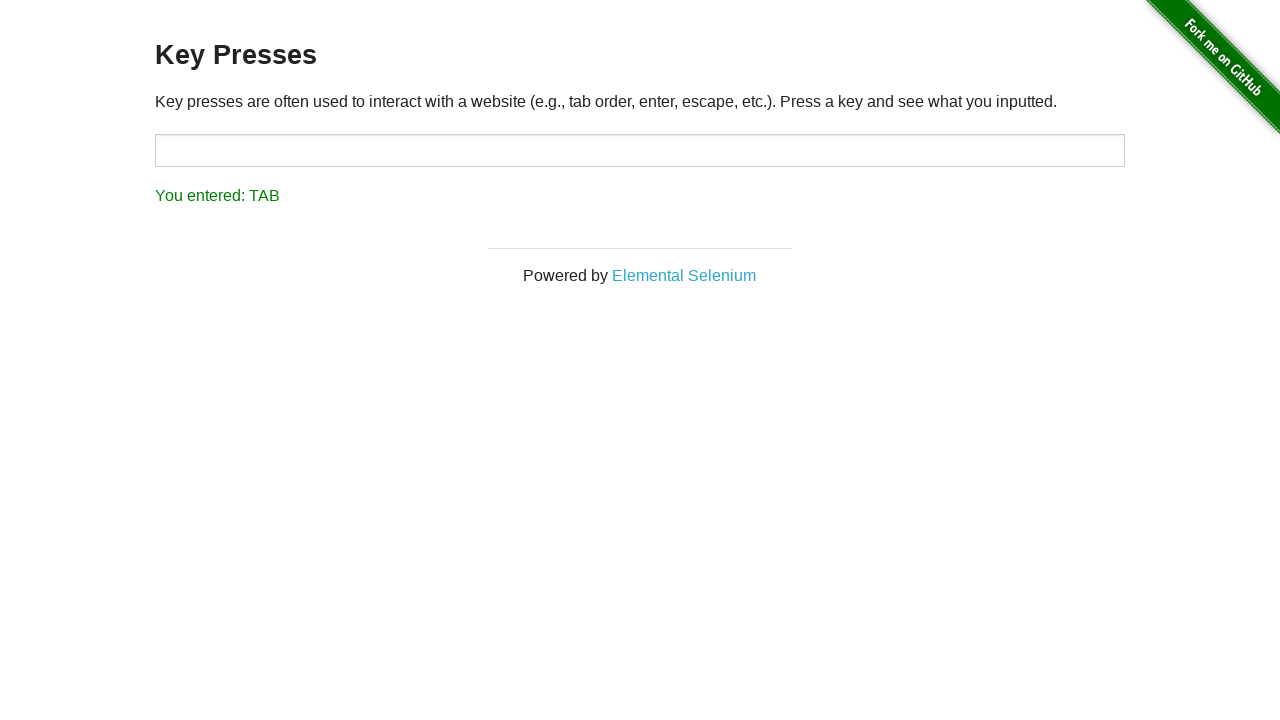

Result element loaded after Tab key press
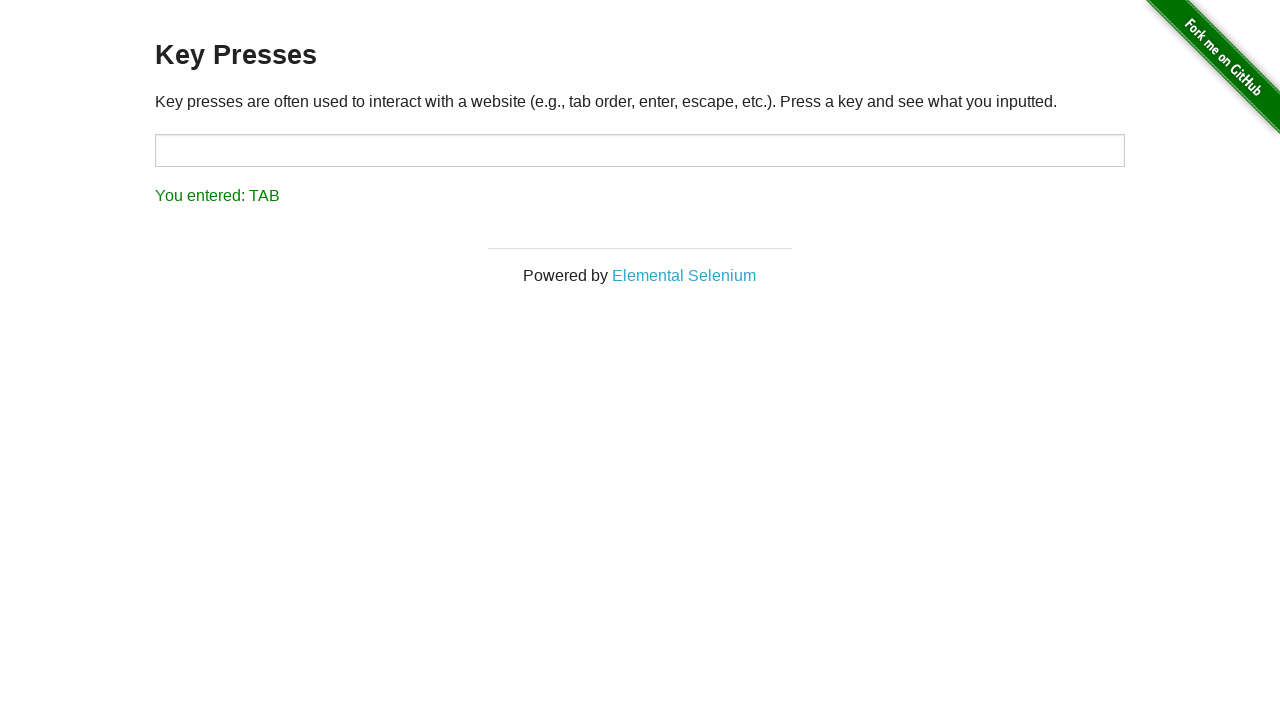

Retrieved result text content
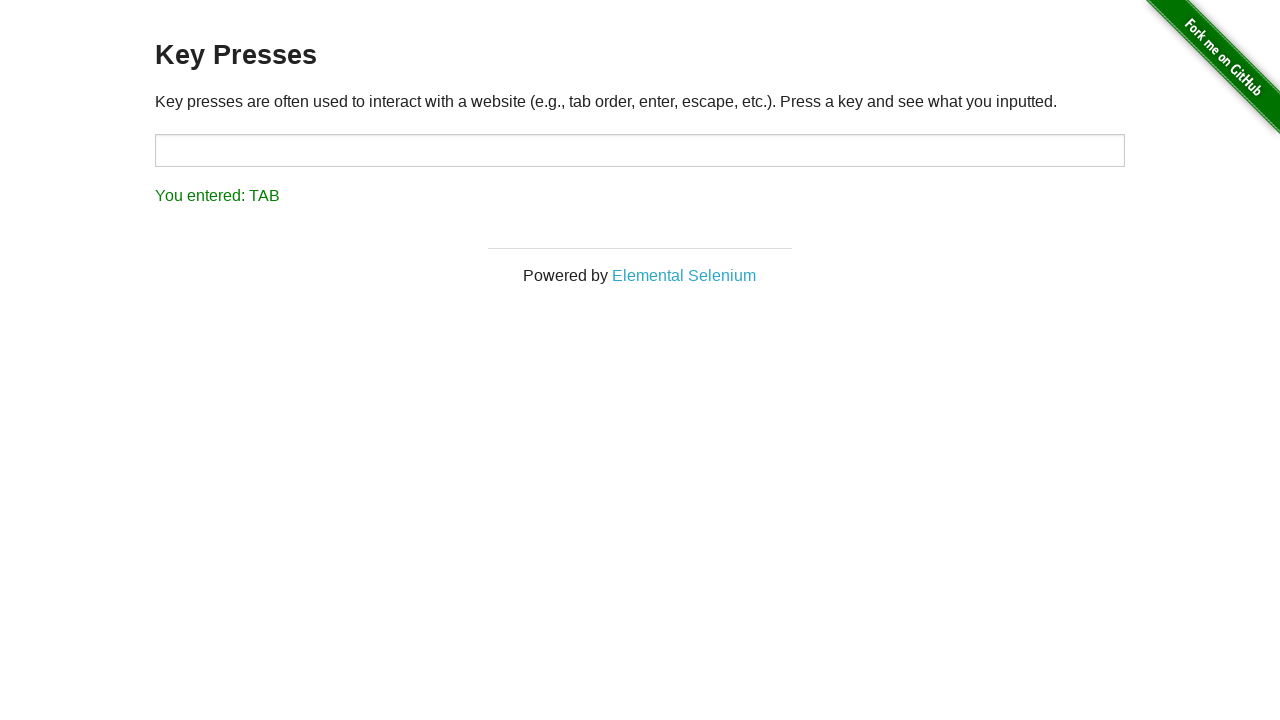

Assertion passed: result text correctly shows 'You entered: TAB'
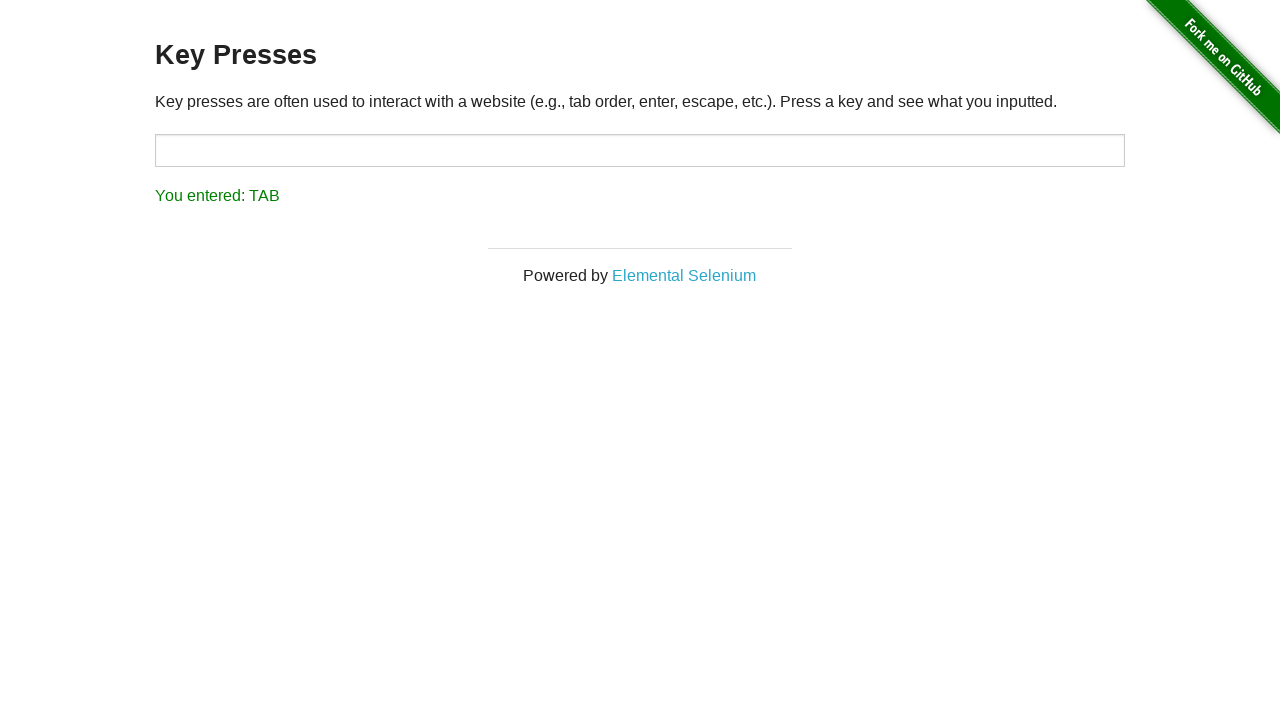

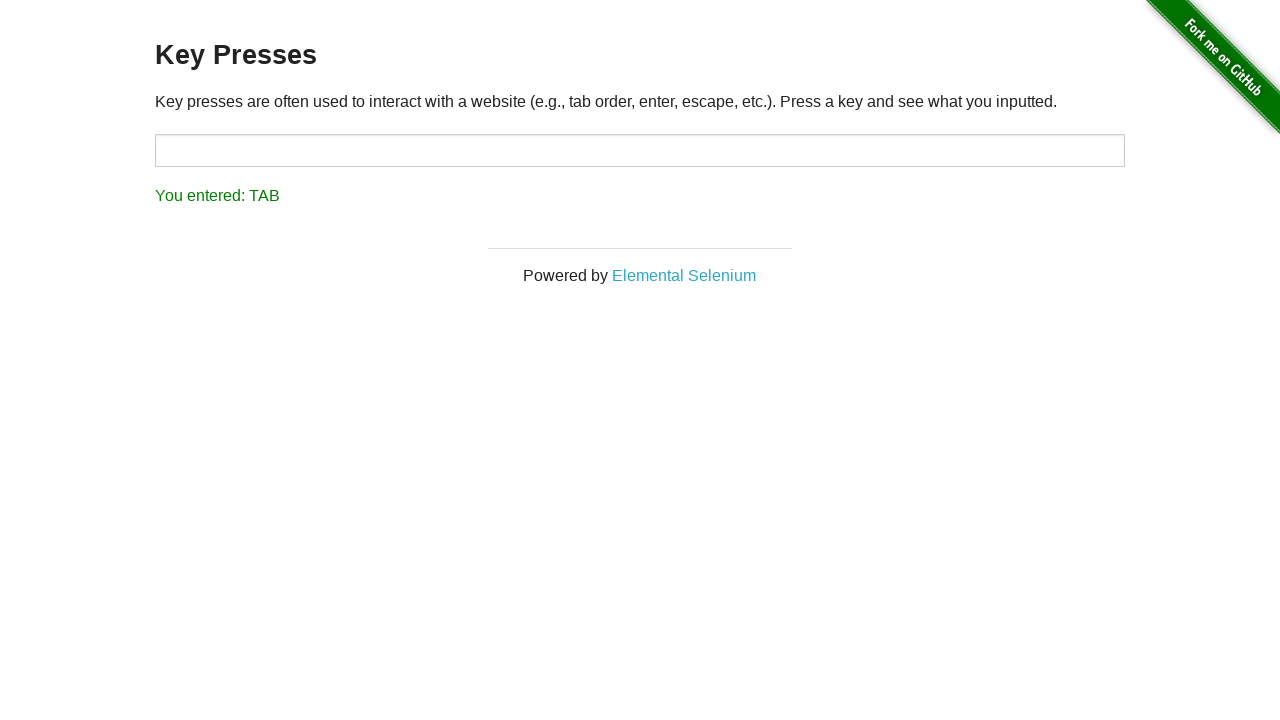